Navigates to TestCafe example page and resizes the browser viewport to 1650x1050

Starting URL: https://devexpress.github.io/testcafe/example

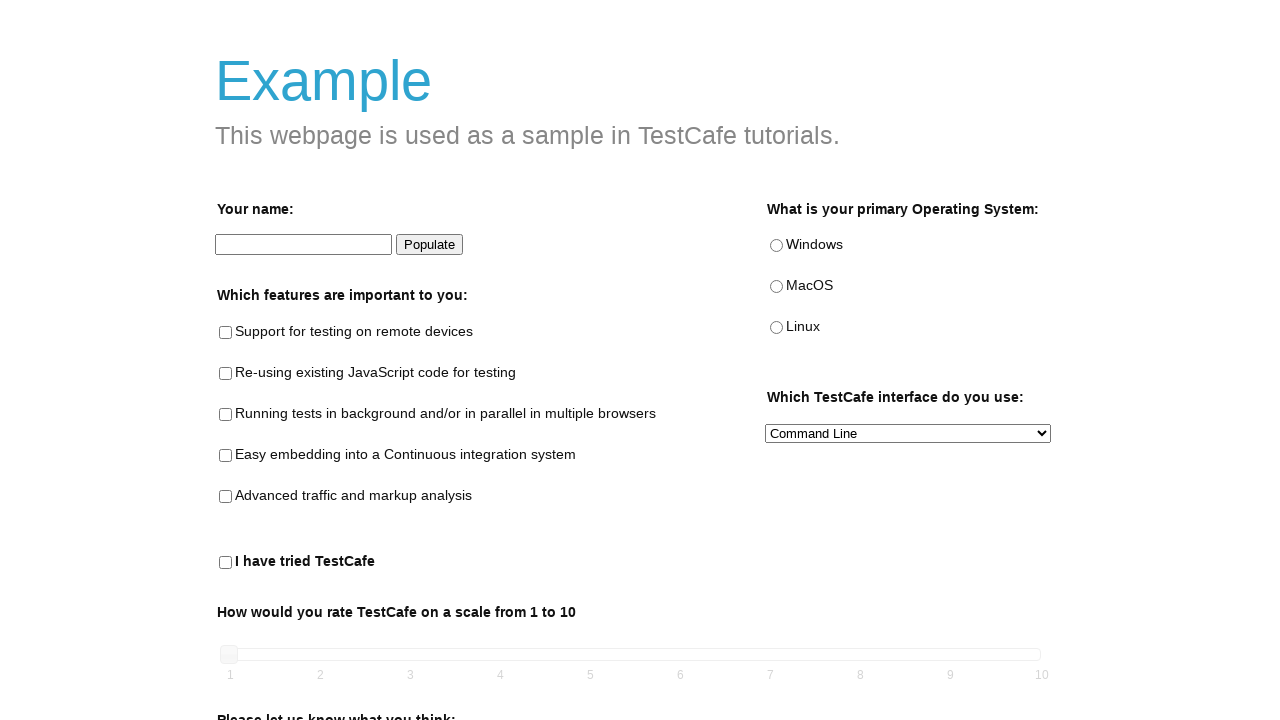

Navigated to TestCafe example page
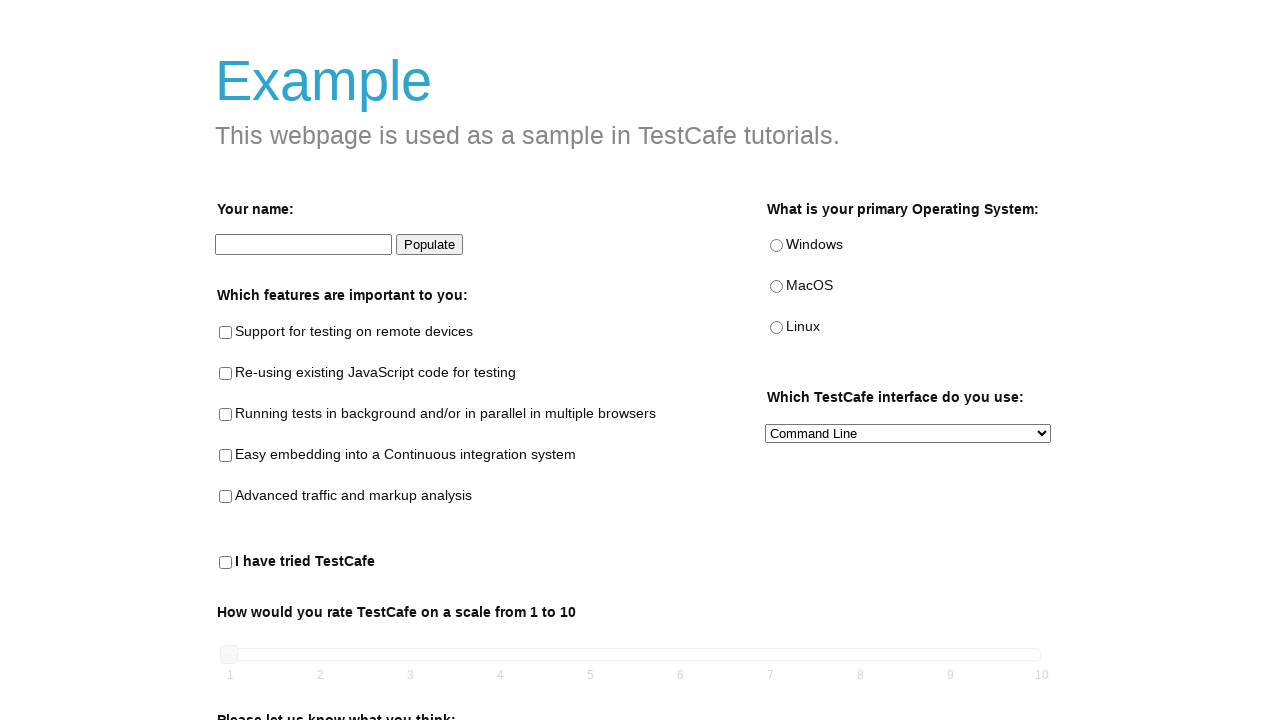

Resized browser viewport to 1650x1050
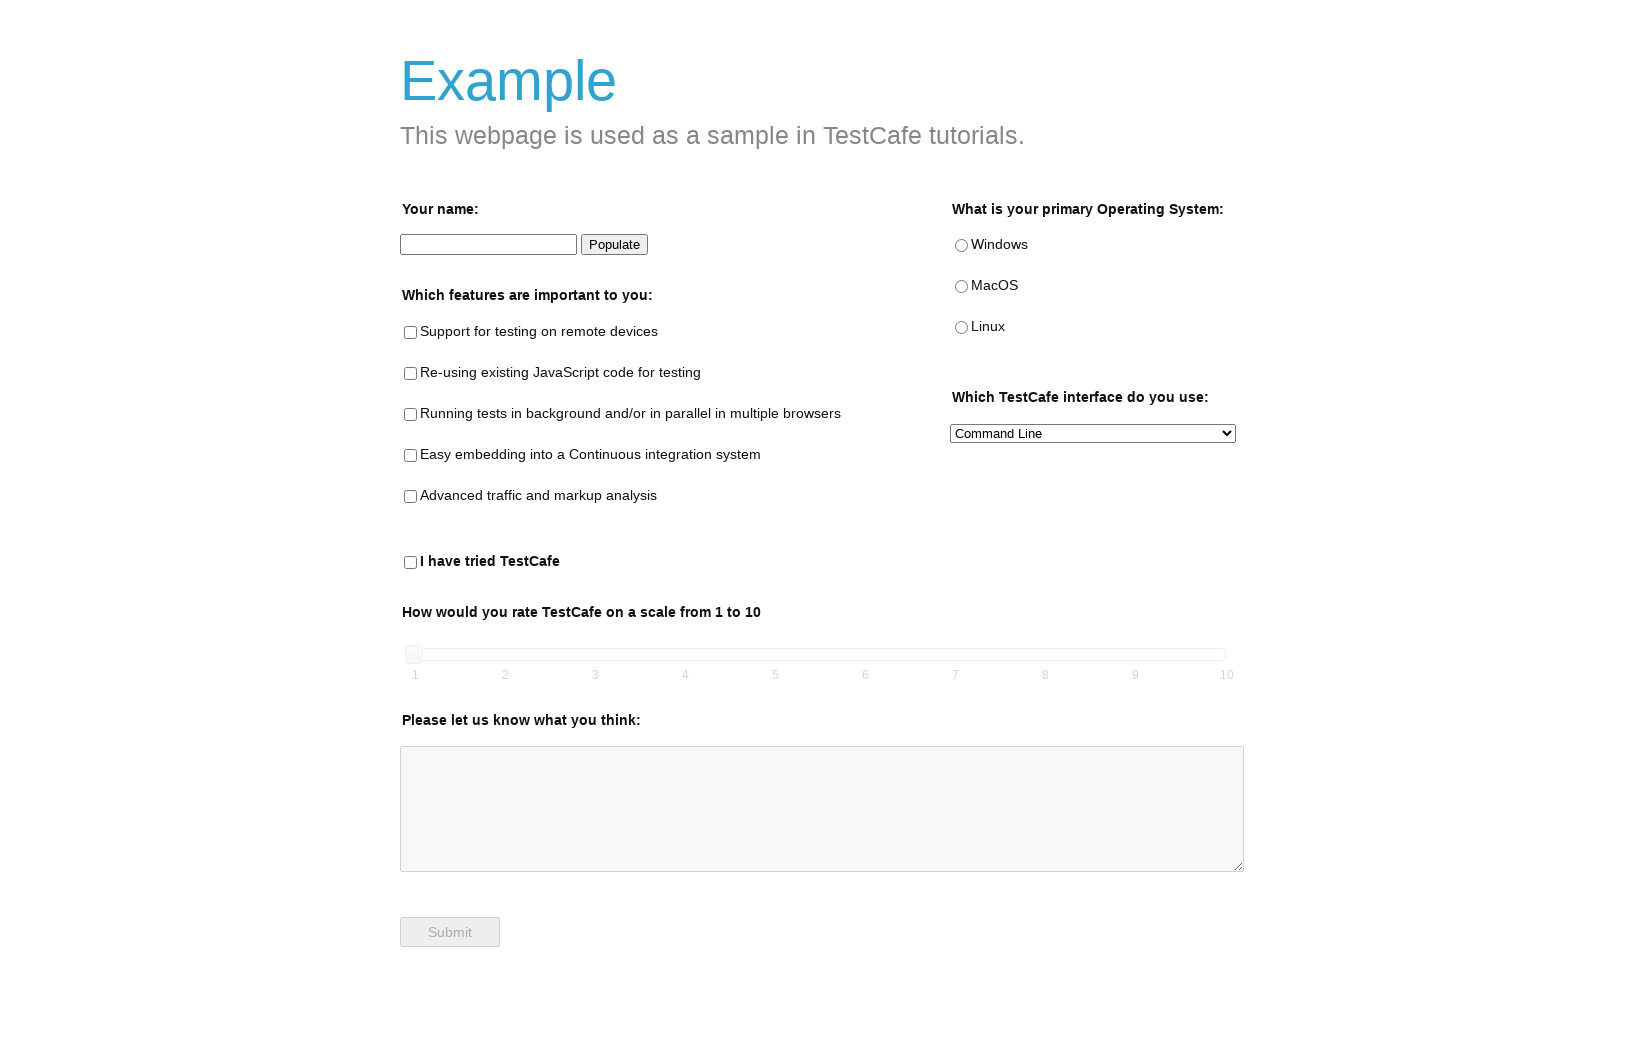

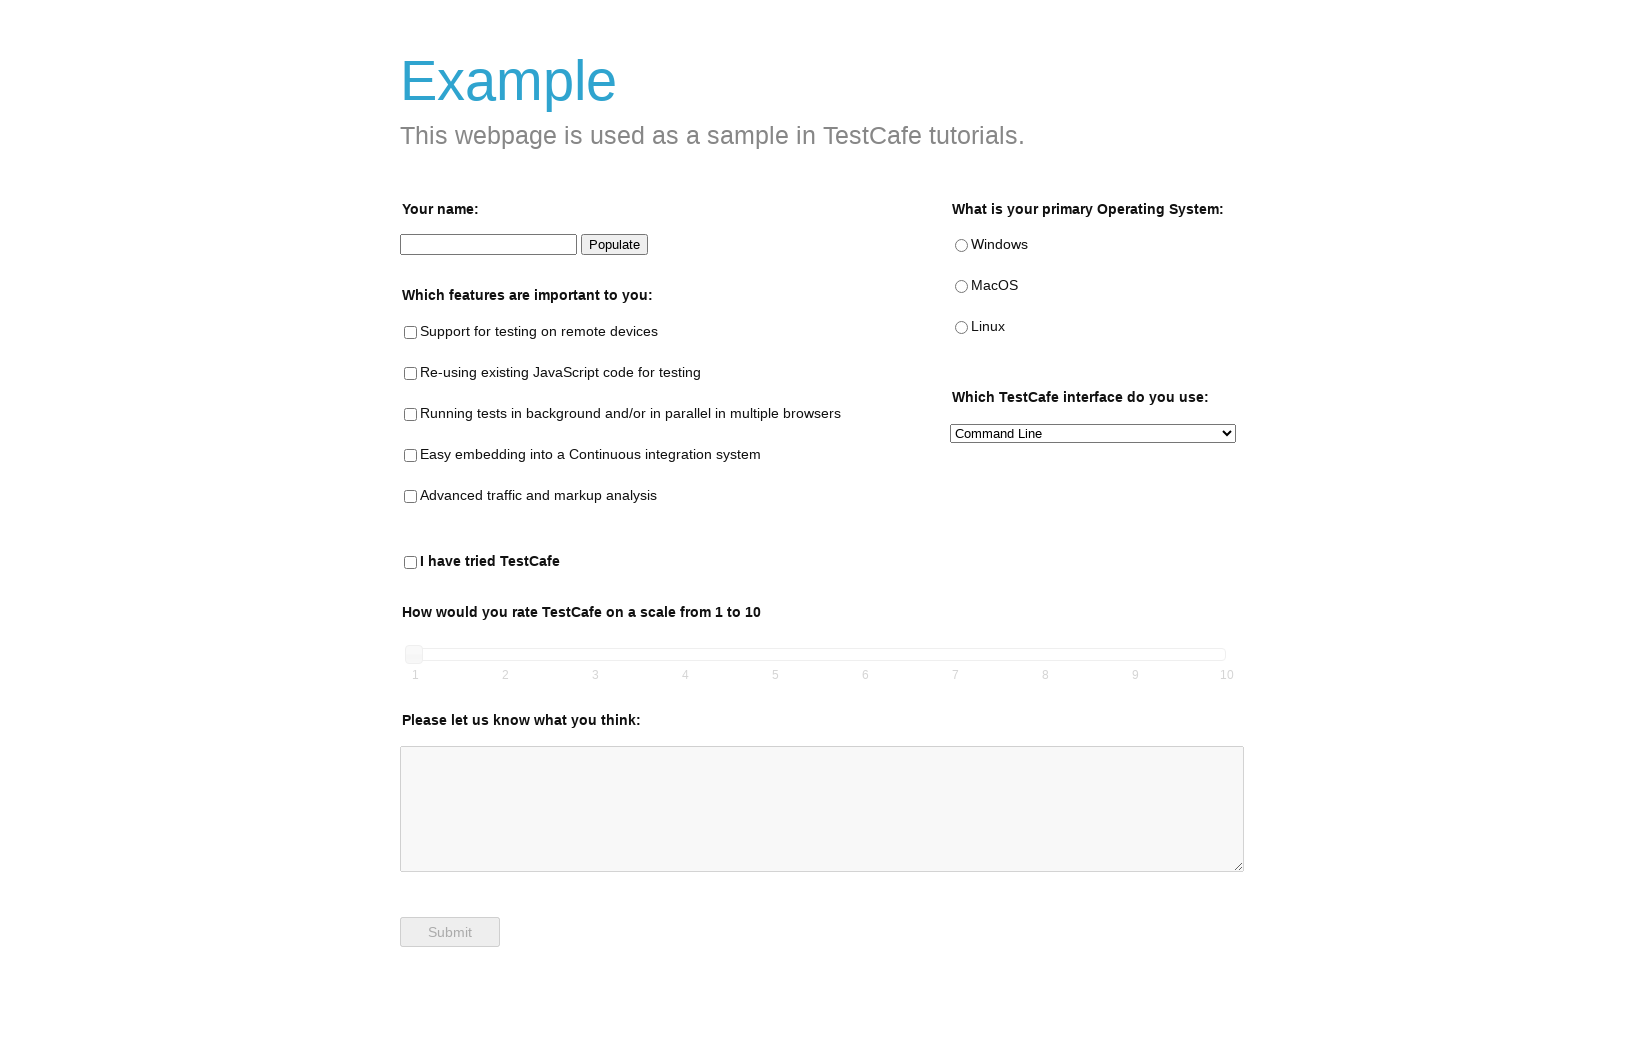